Tests that the "people" radio button is selected by default and the "robots" radio button is not selected on a math challenge page.

Starting URL: http://suninjuly.github.io/math.html

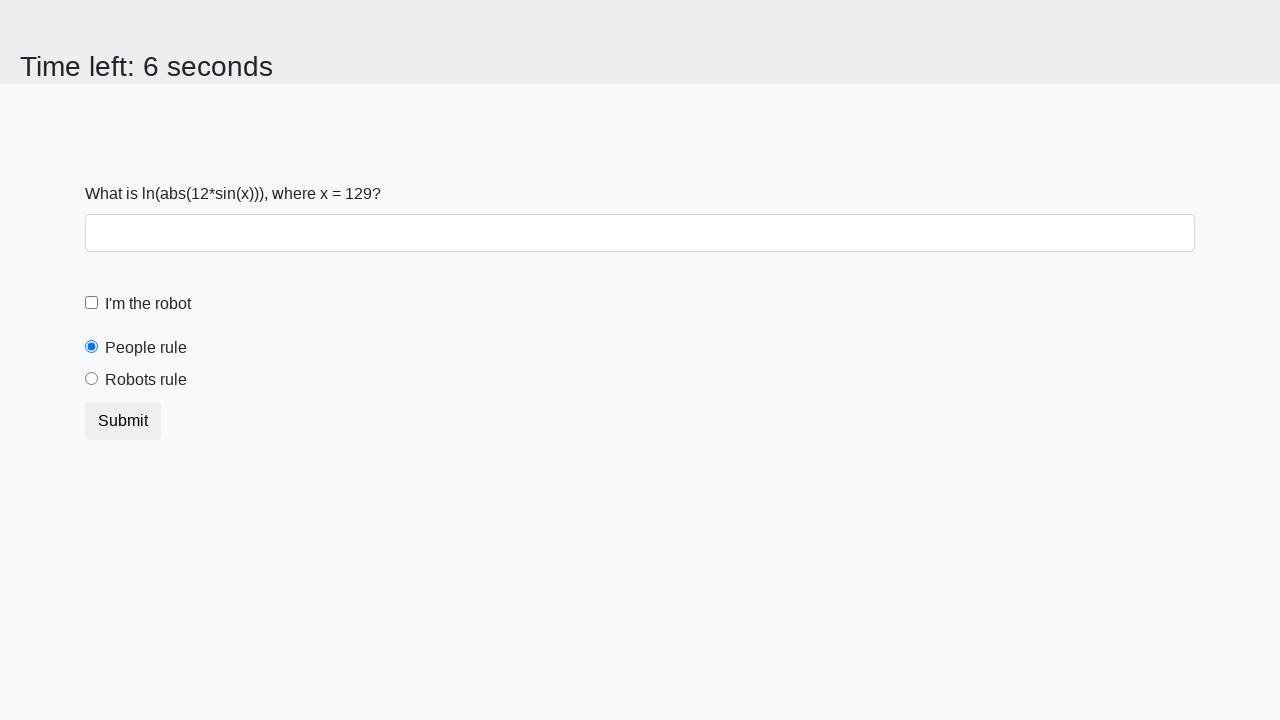

Waited for people radio button to load
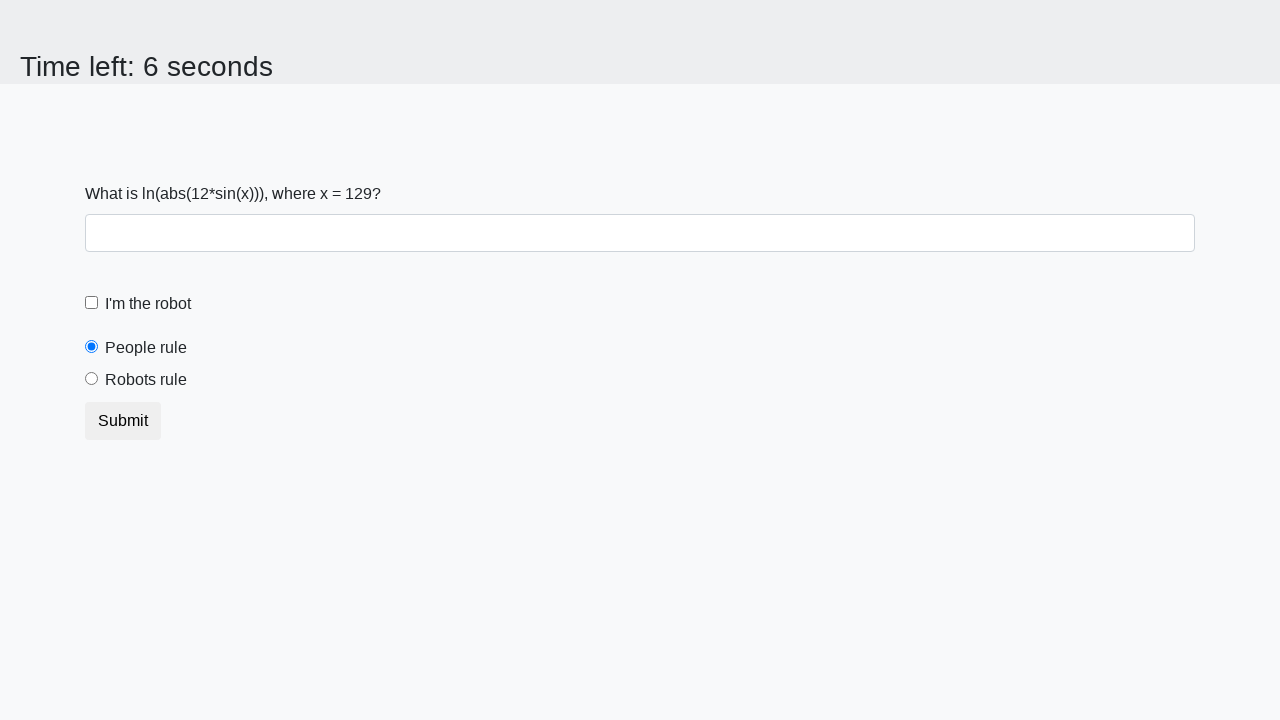

Verified that people radio button is selected by default
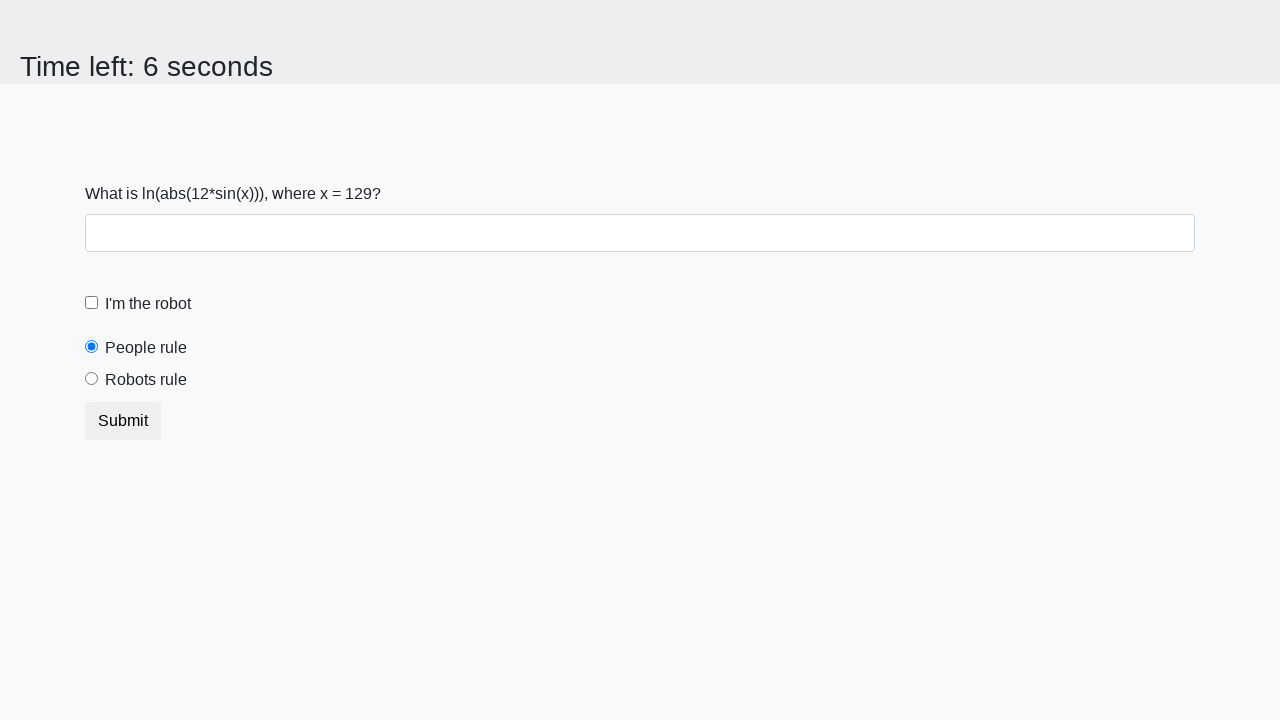

Verified that robots radio button is not selected
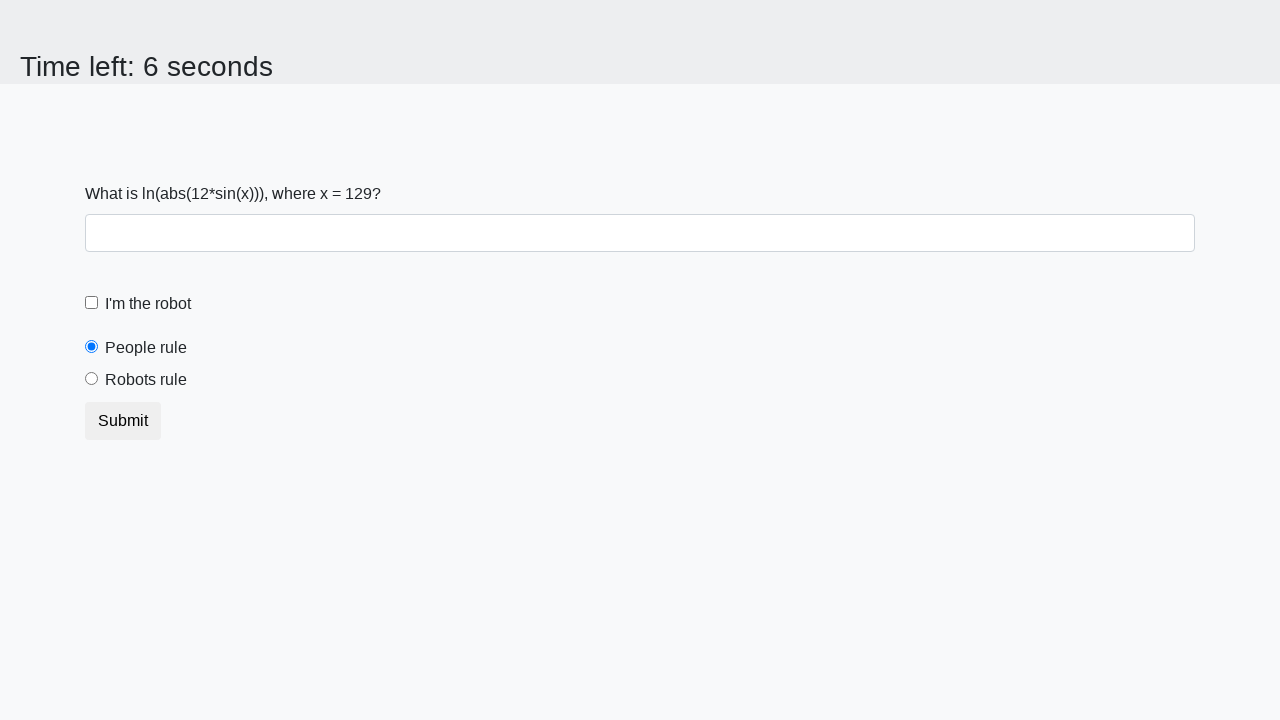

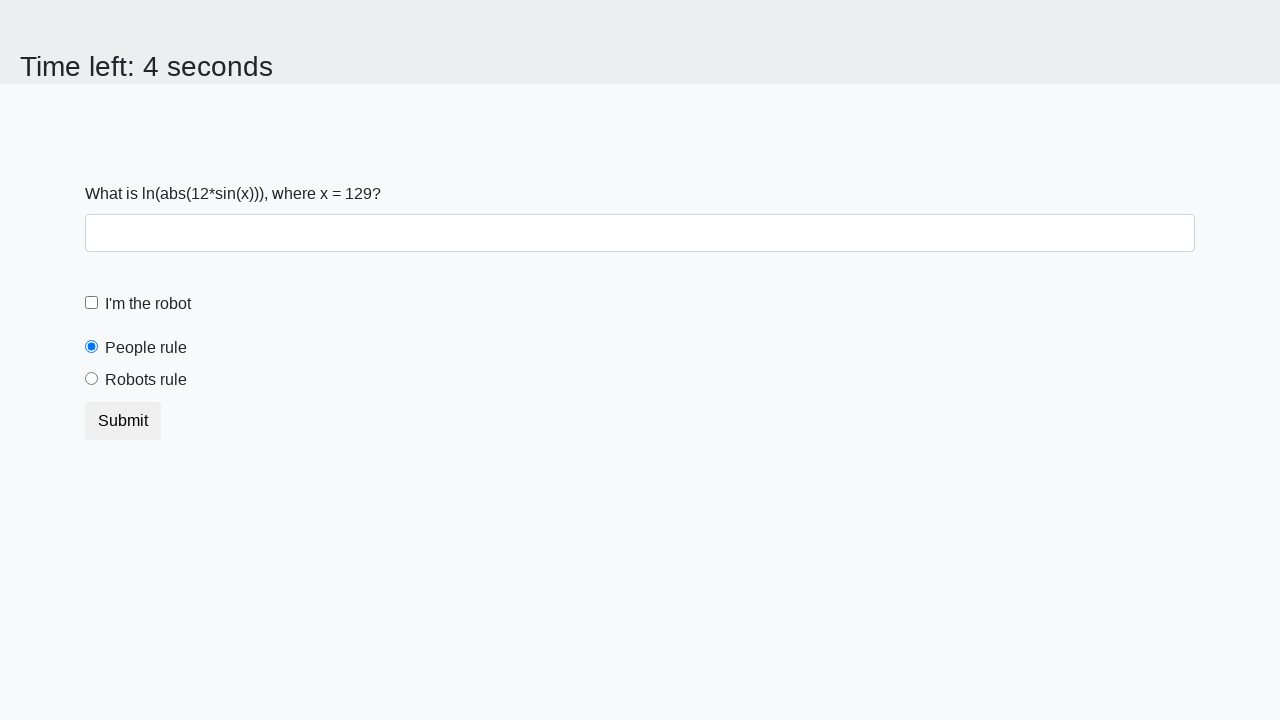